Tests a todo application by checking items, adding a new todo item, and archiving completed todos

Starting URL: http://crossbrowsertesting.github.io/todo-app.html

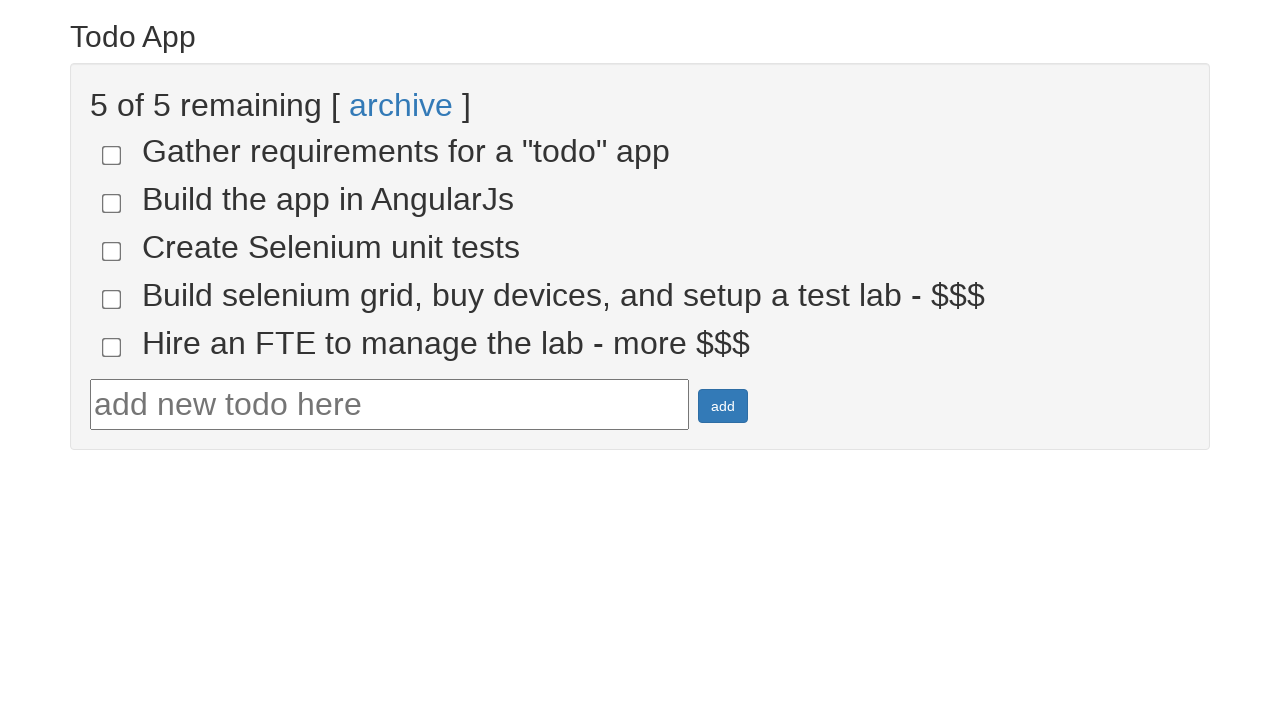

Checked the 4th todo item at (112, 299) on input[name='todo-4']
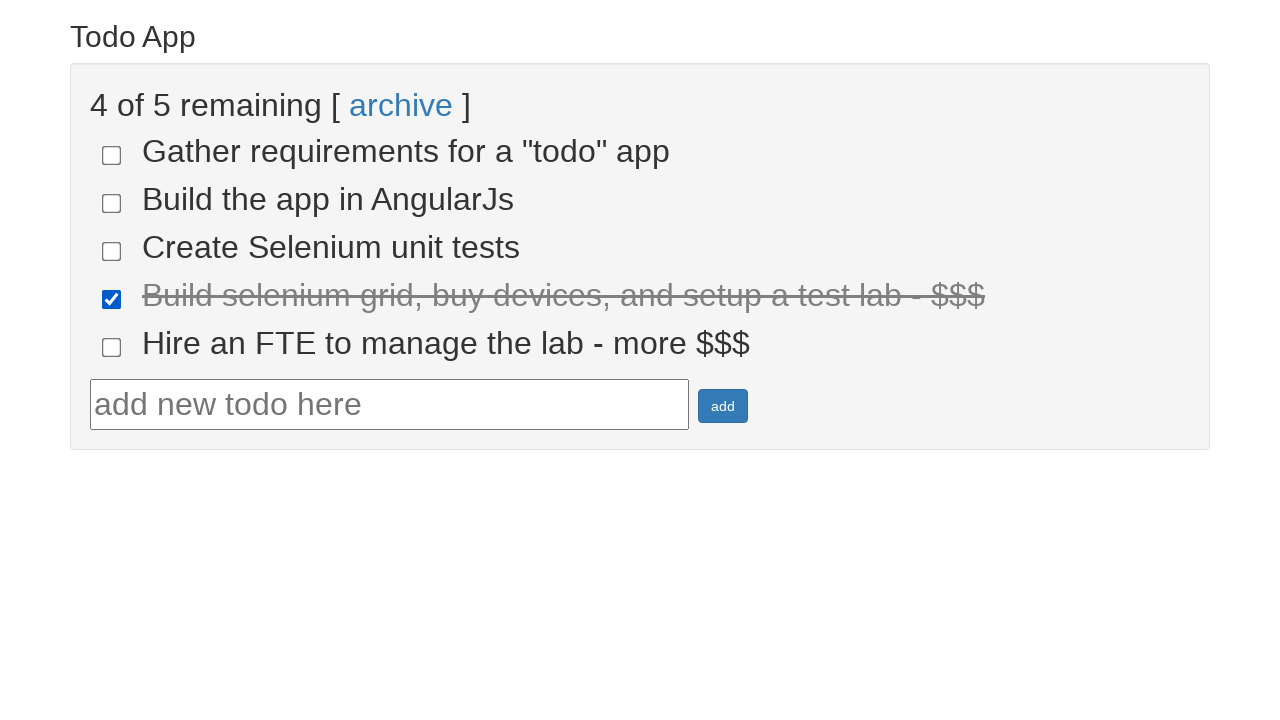

Checked the 5th todo item at (112, 347) on input[name='todo-5']
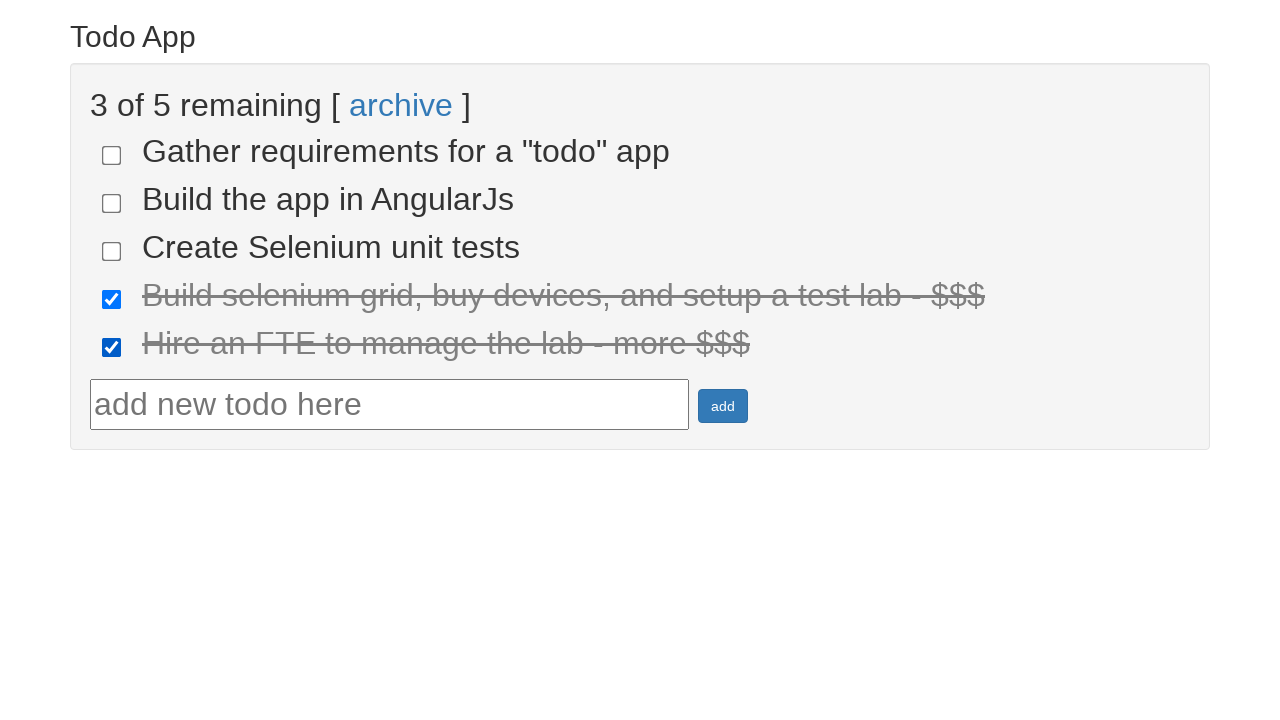

Verified 2 items are marked as done
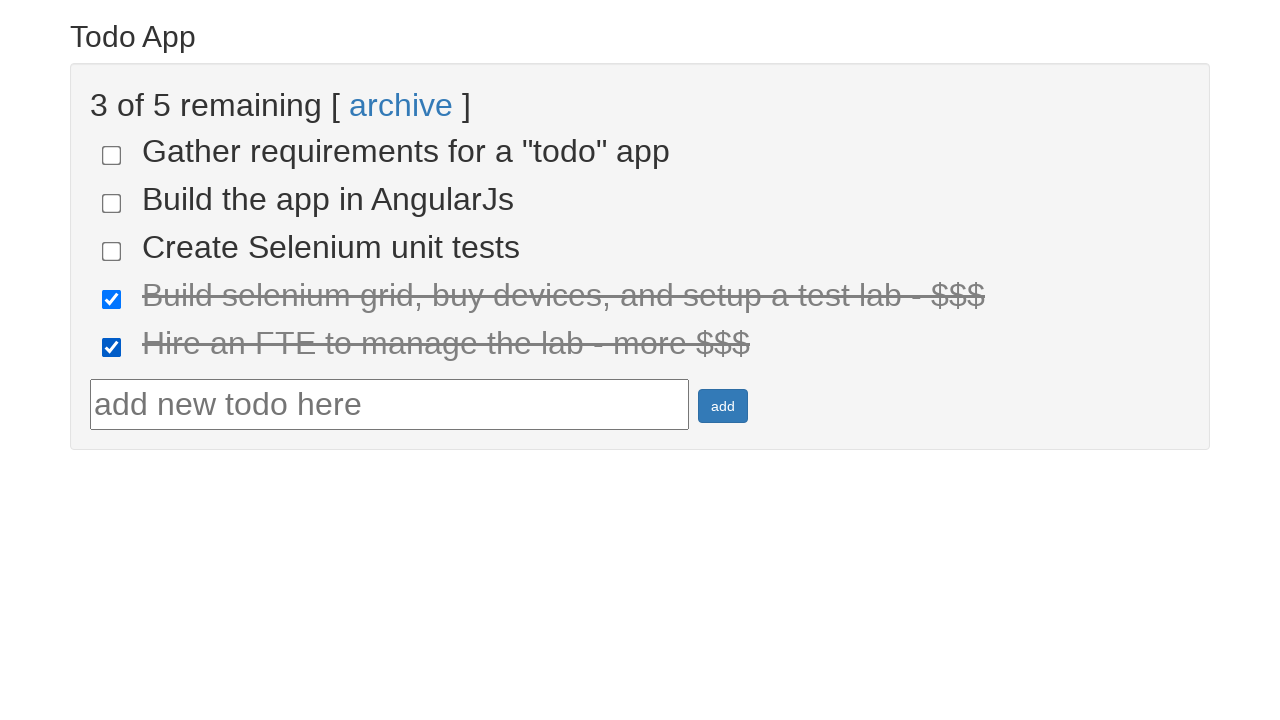

Filled todo text field with 'run your first selenium test' on #todotext
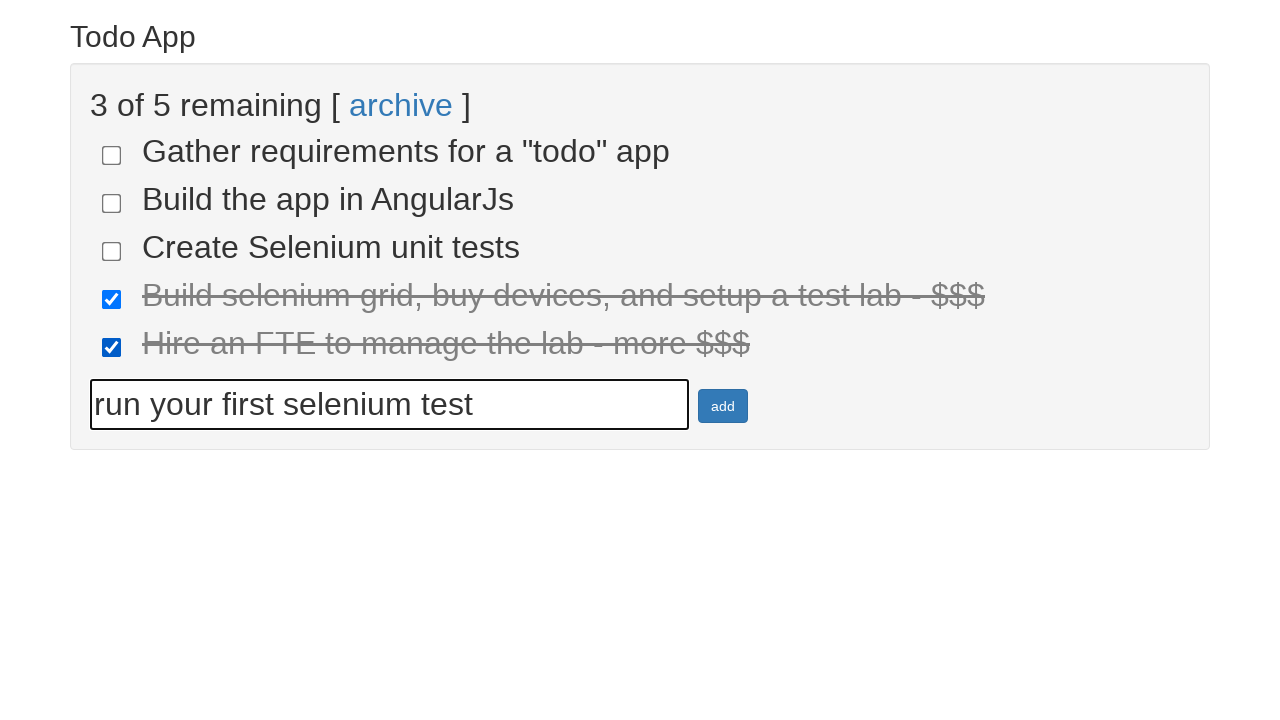

Clicked add button to create new todo at (723, 406) on #addbutton
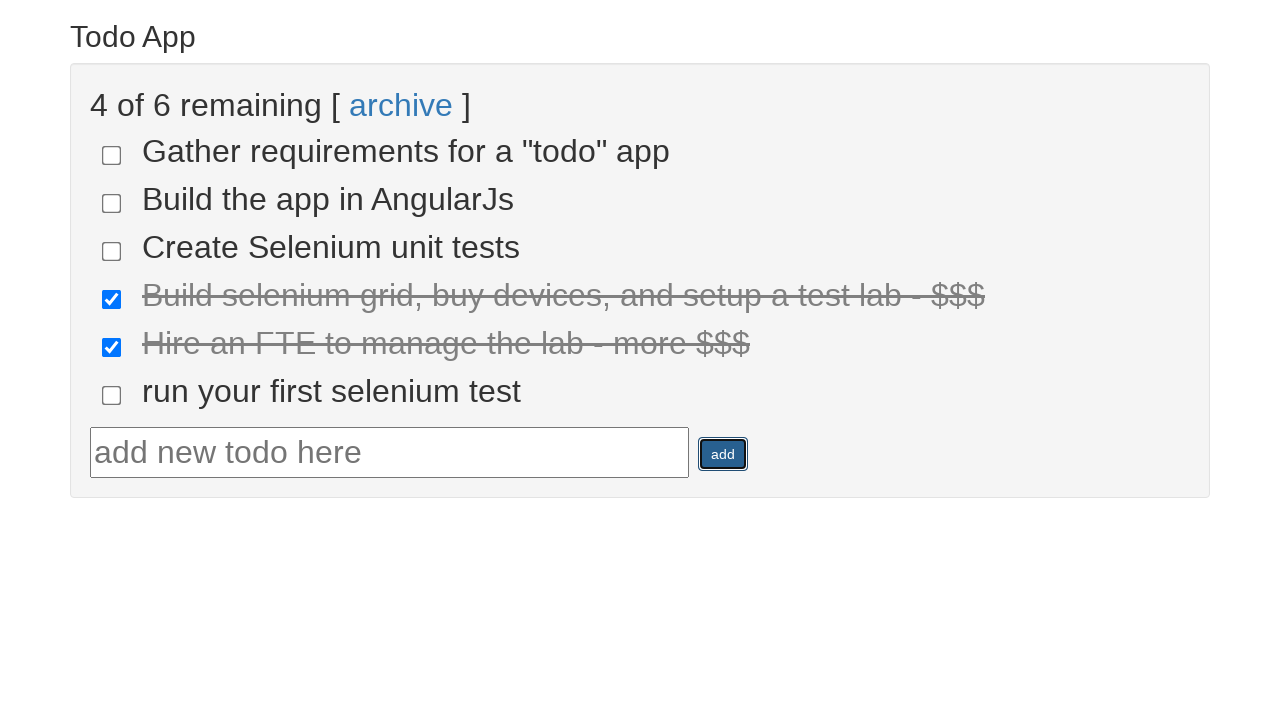

New todo item appeared in the list
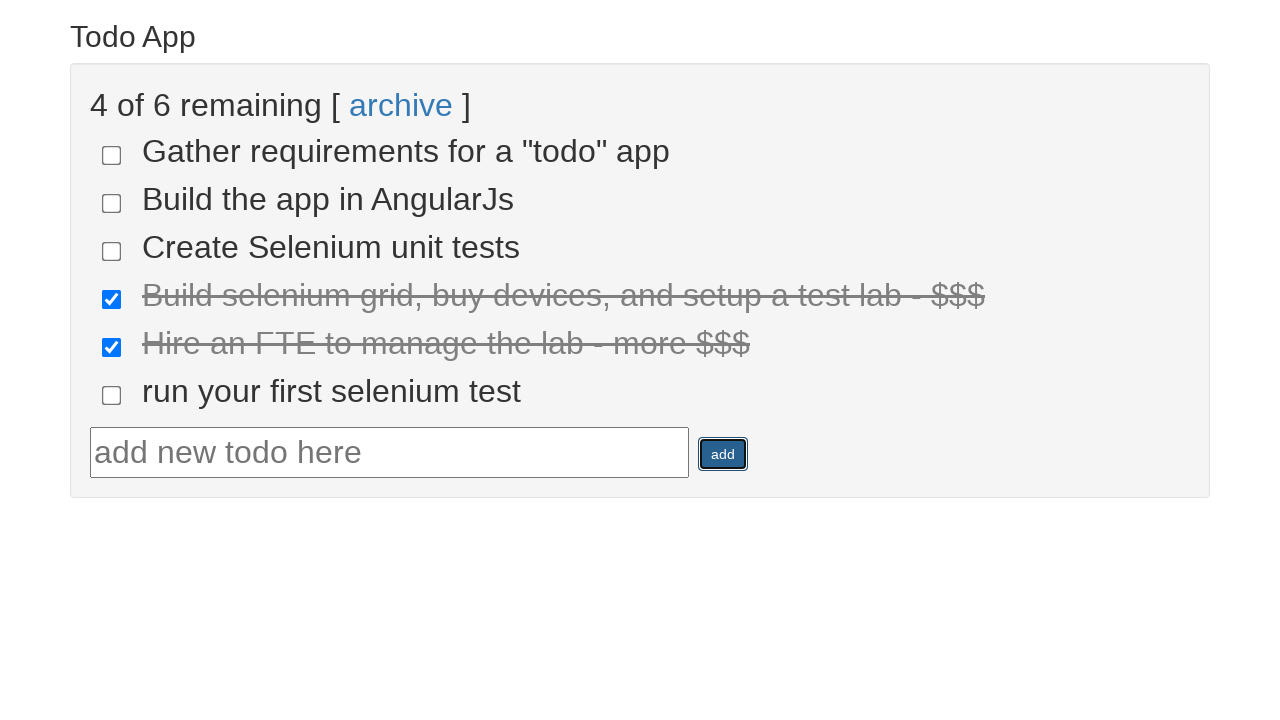

Clicked archive link to archive completed todos at (401, 105) on text=archive
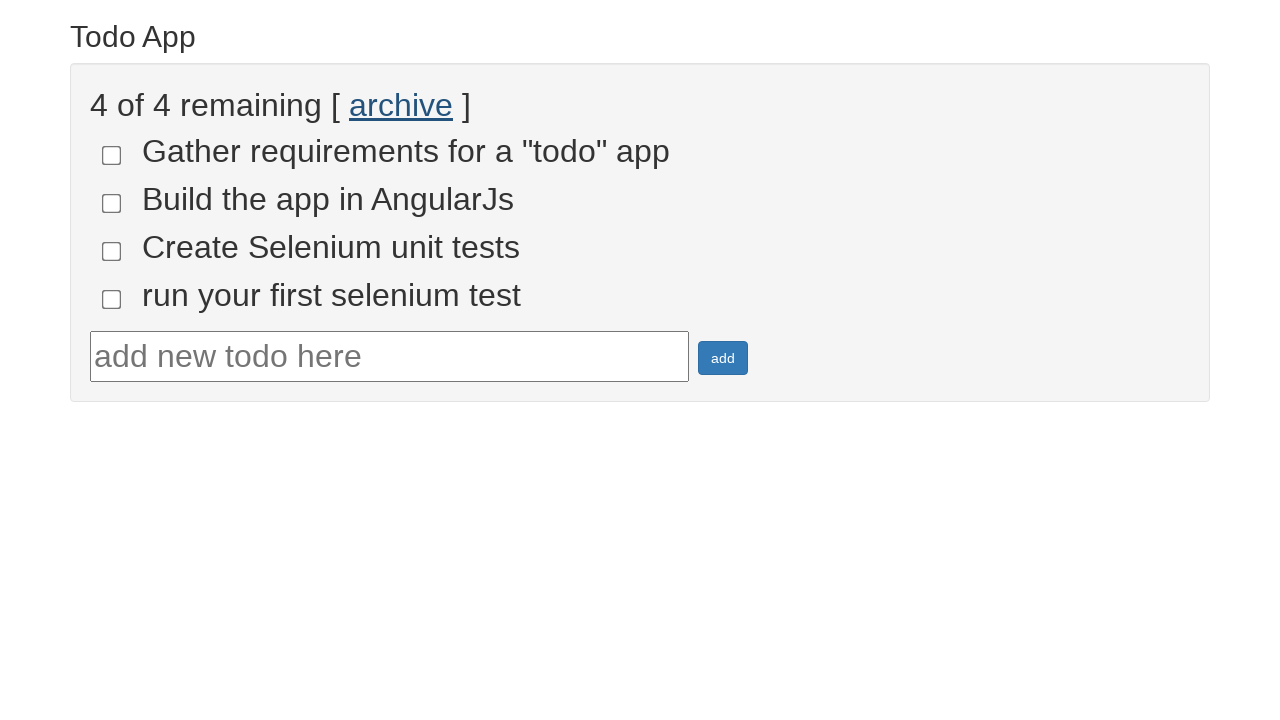

Completed todos have been archived
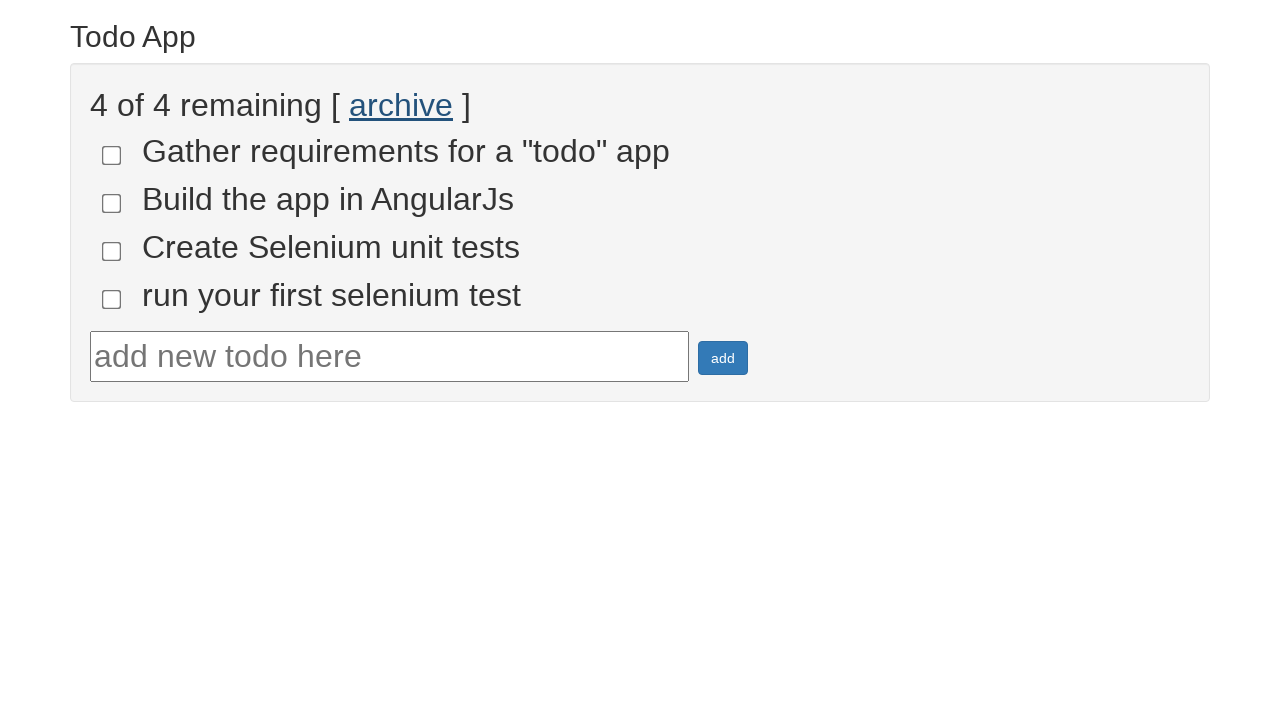

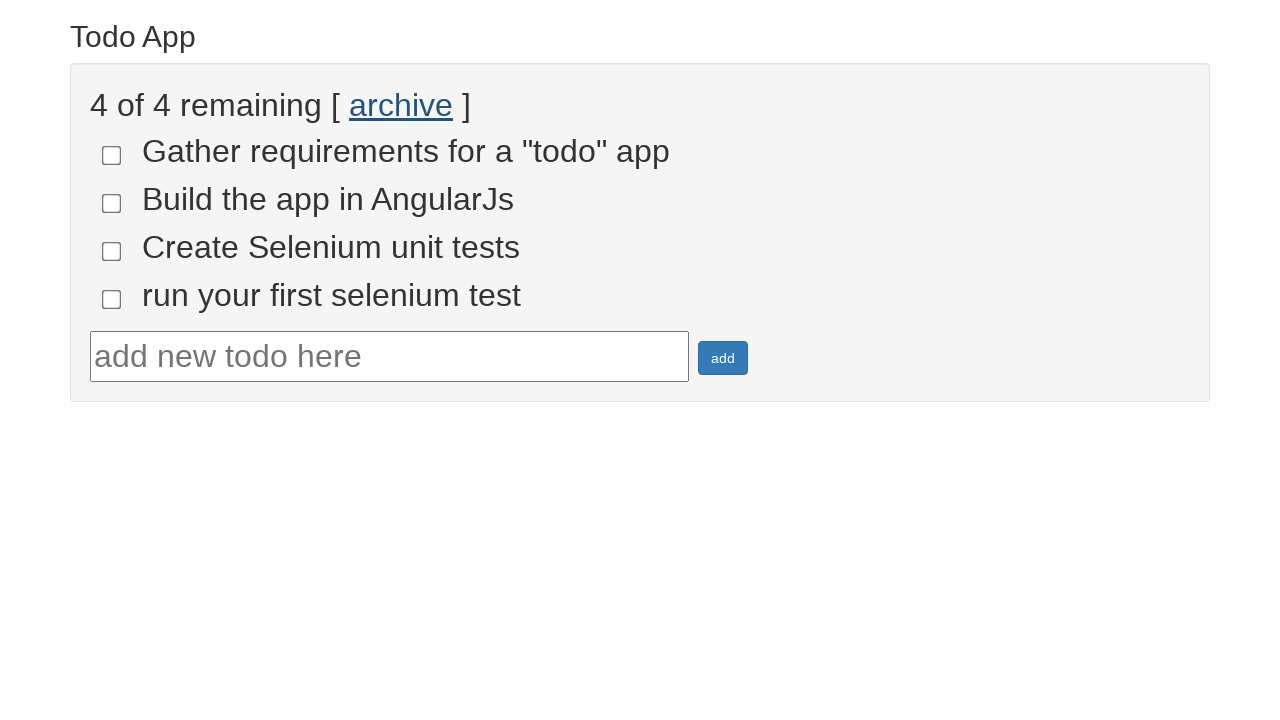